Navigates to a YouTube playlist page and verifies that playlist videos are loaded and displayed

Starting URL: https://www.youtube.com/playlist?list=PL4fGSI1pDJn6jXS_Tv_N9B8Z0HTRVJE0m

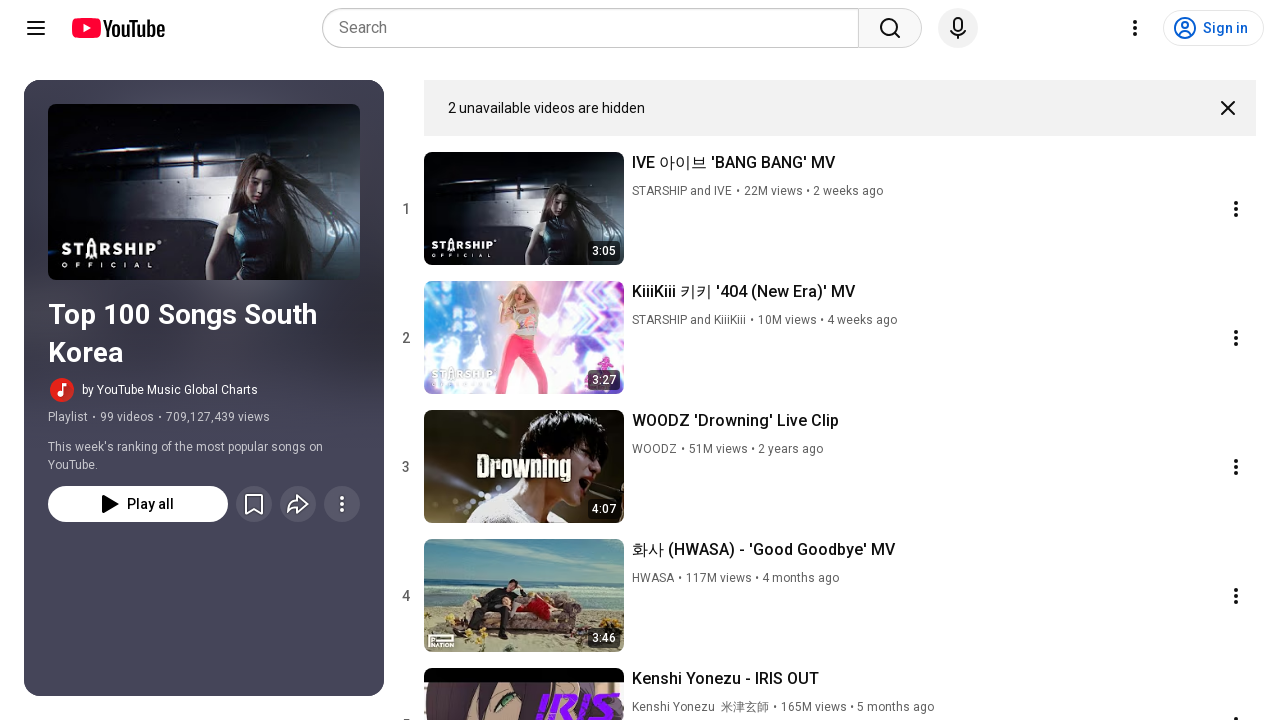

Navigated to YouTube playlist page
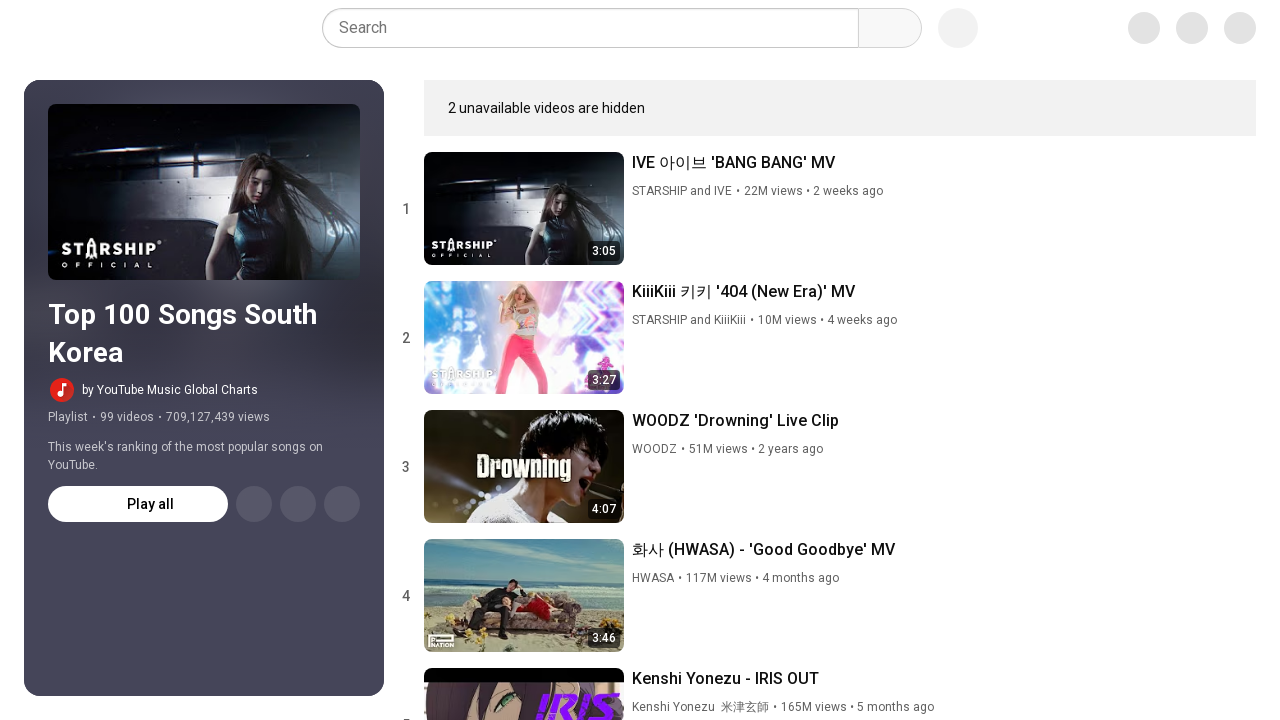

Playlist video elements loaded
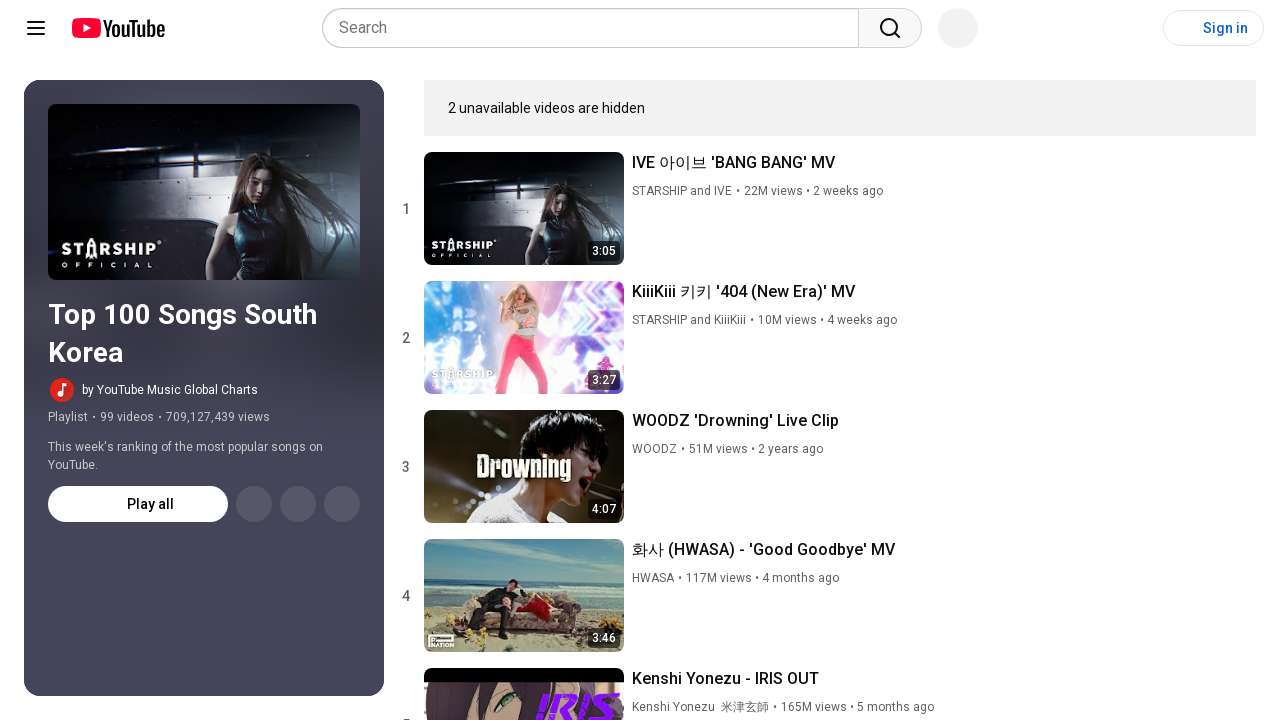

Playlist video titles are displayed and verified
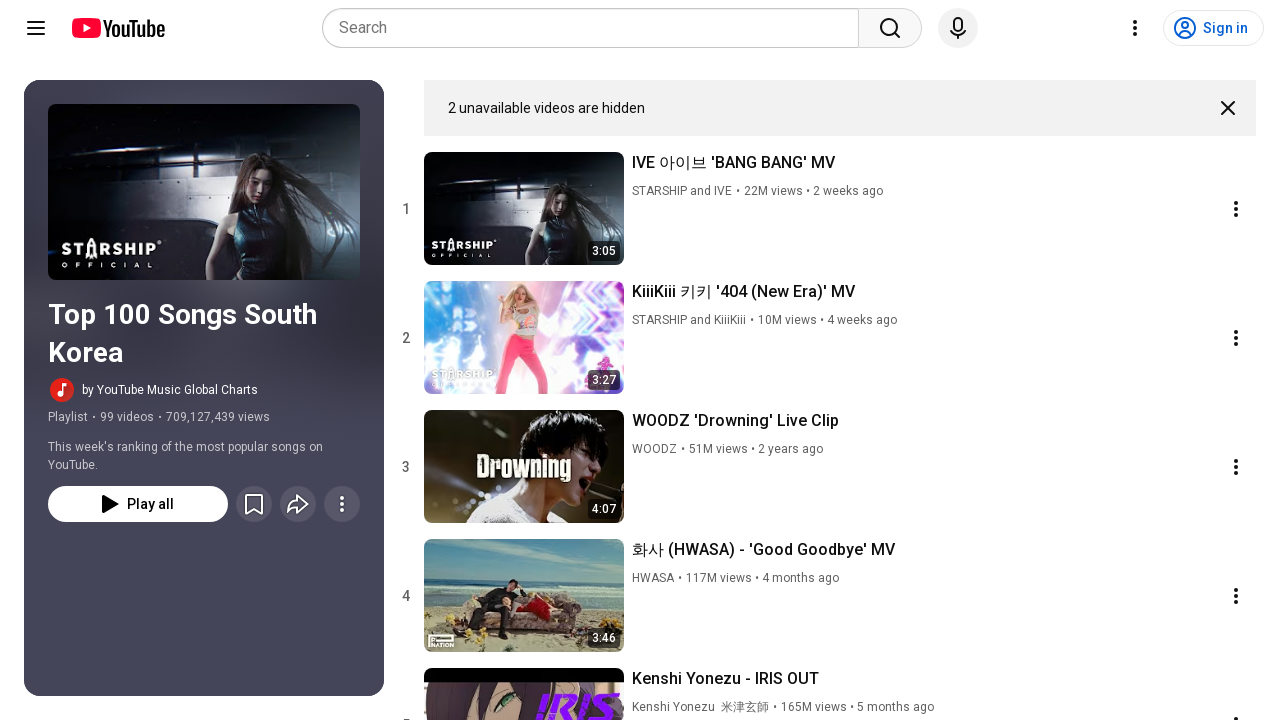

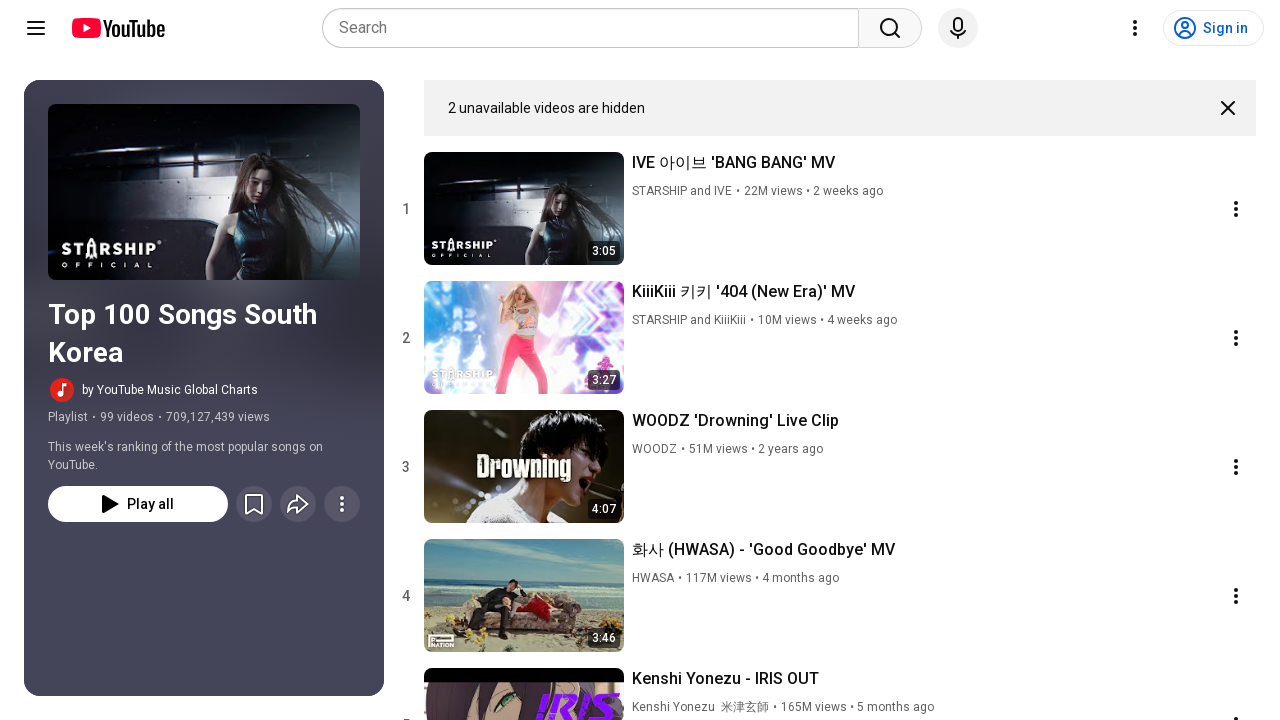